Navigates to RedBus website and takes a screenshot of the page

Starting URL: https://www.redbus.in/

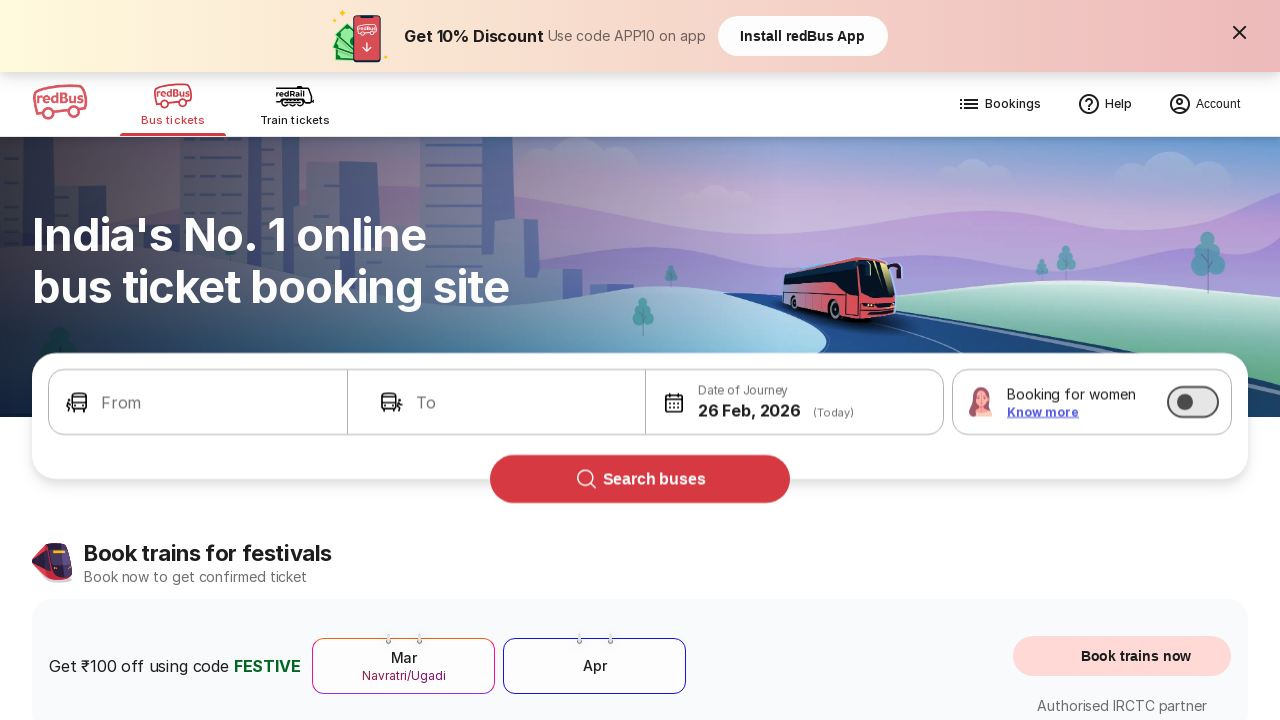

Waited for page to load completely (networkidle)
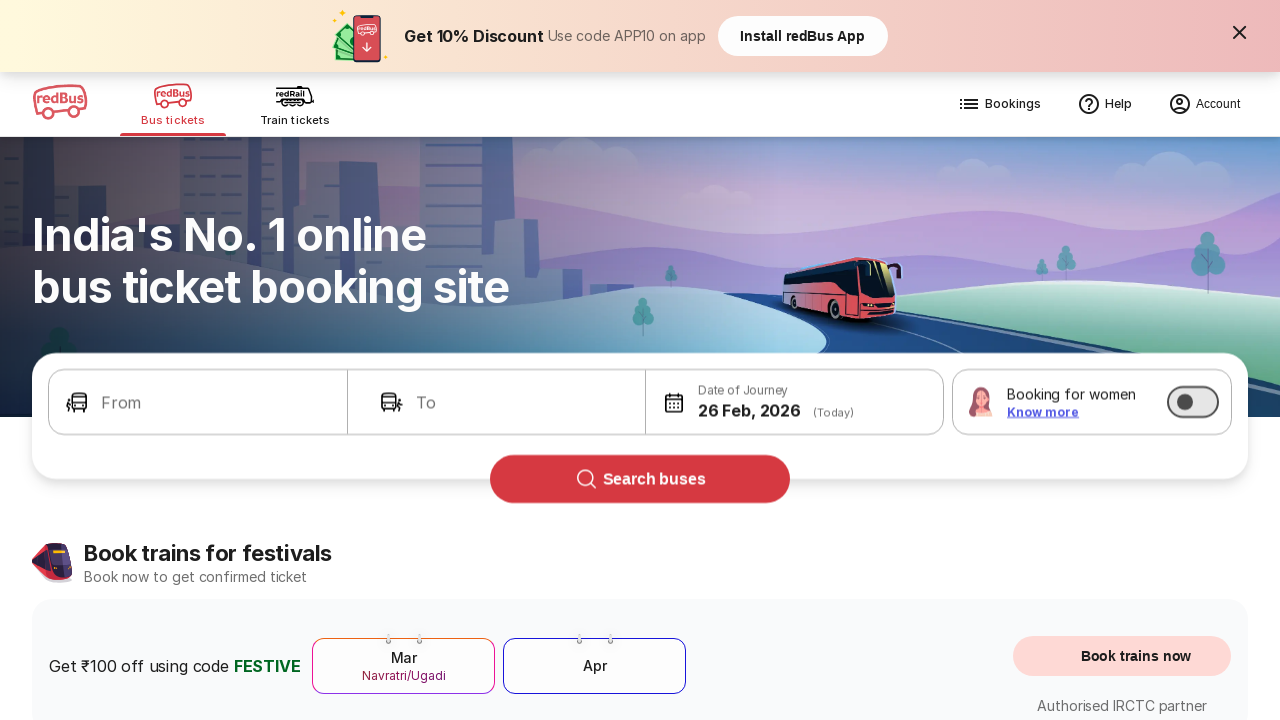

Waited for 2 seconds to ensure page rendering is complete
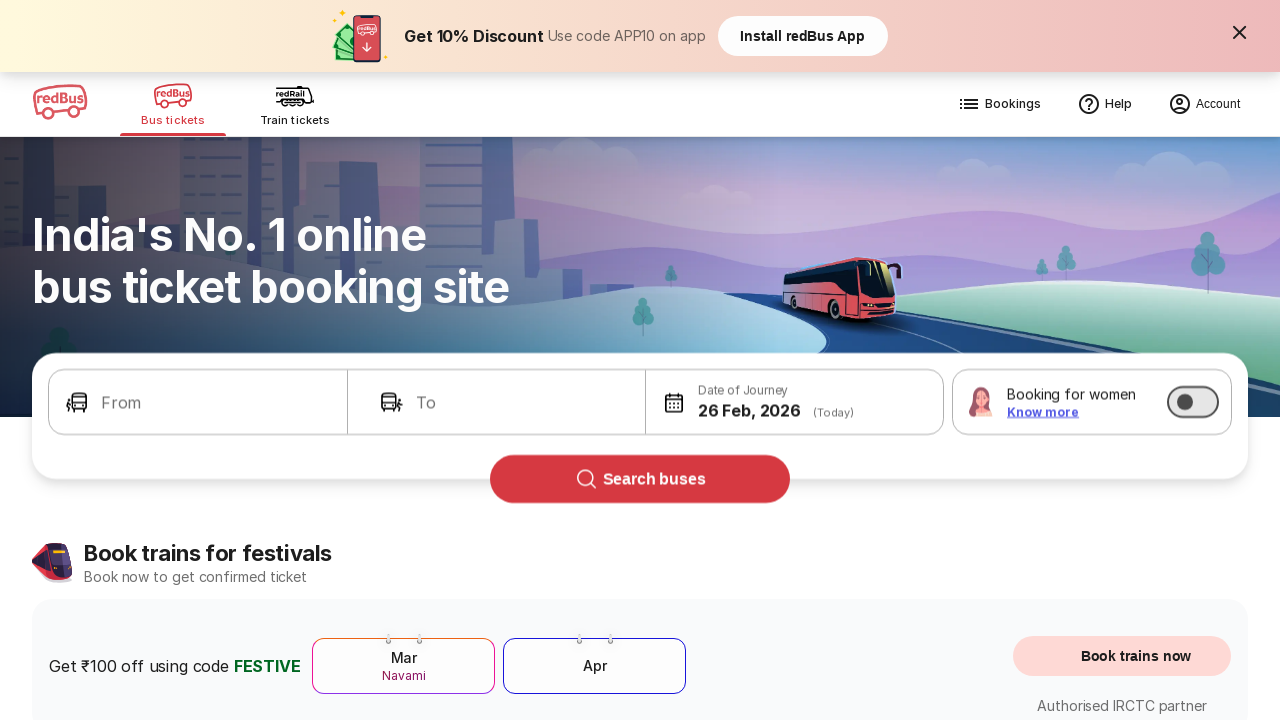

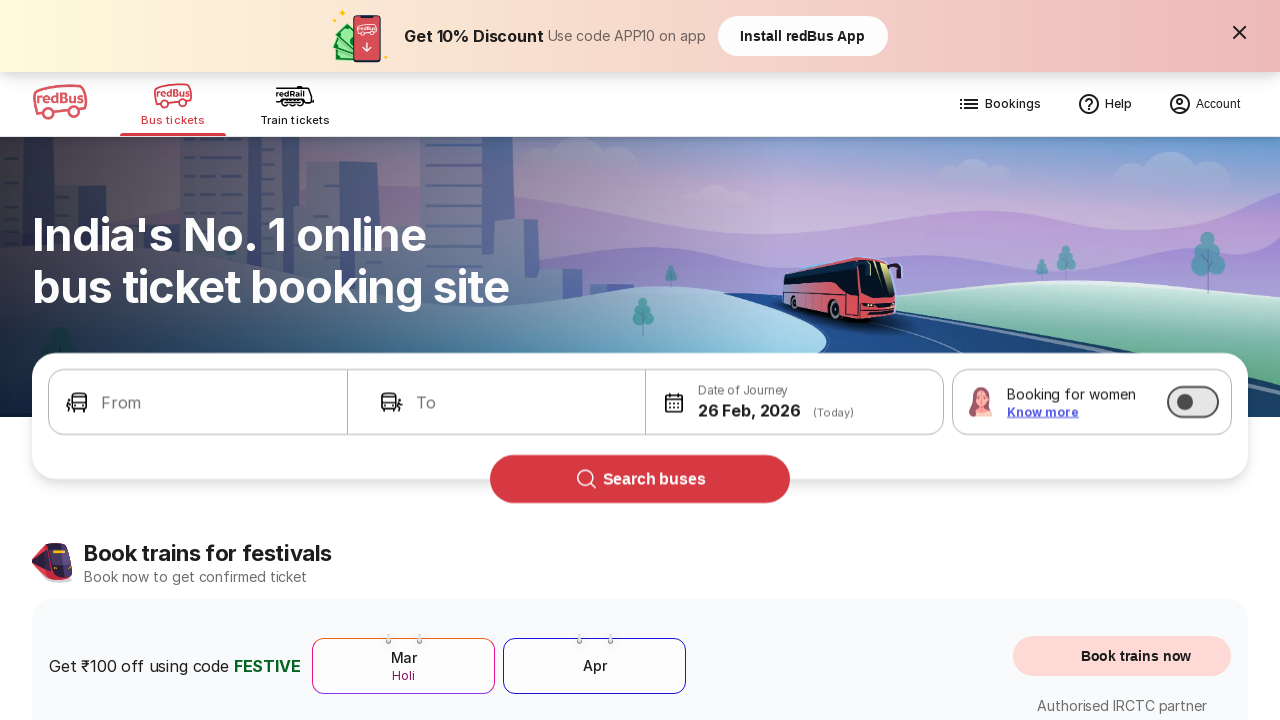